Fills out a practice form with personal details including name, gender, city, country, and security questions using CSS selectors

Starting URL: https://www.hyrtutorials.com/p/css-selectors-practice.html

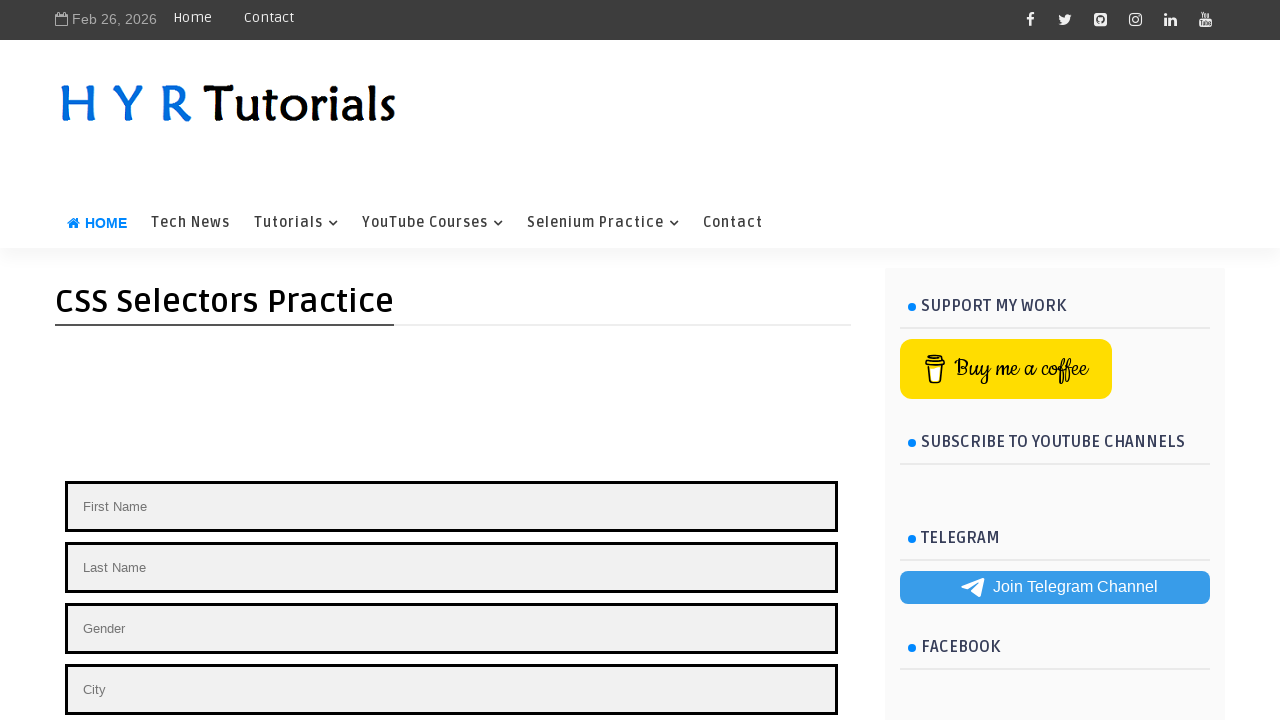

Filled first name field with 'Megha megha' on input#firstName
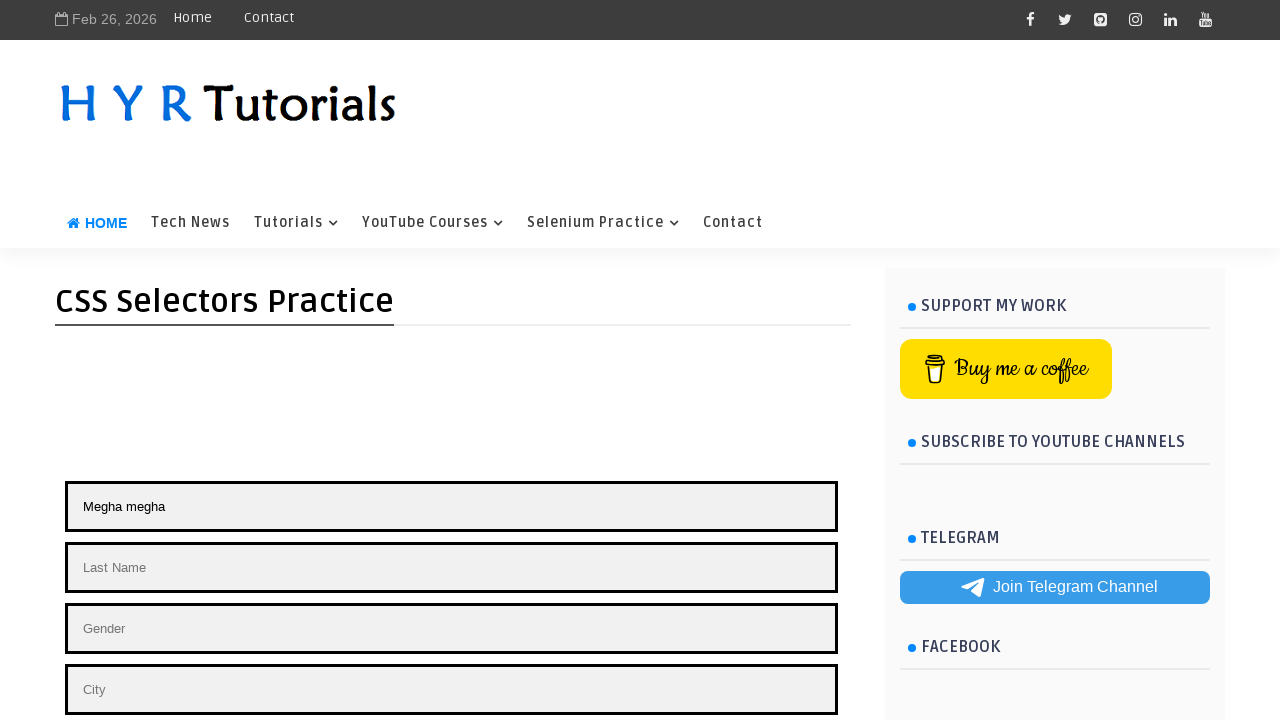

Filled last name field with 'K' on input.name[id='lastName']
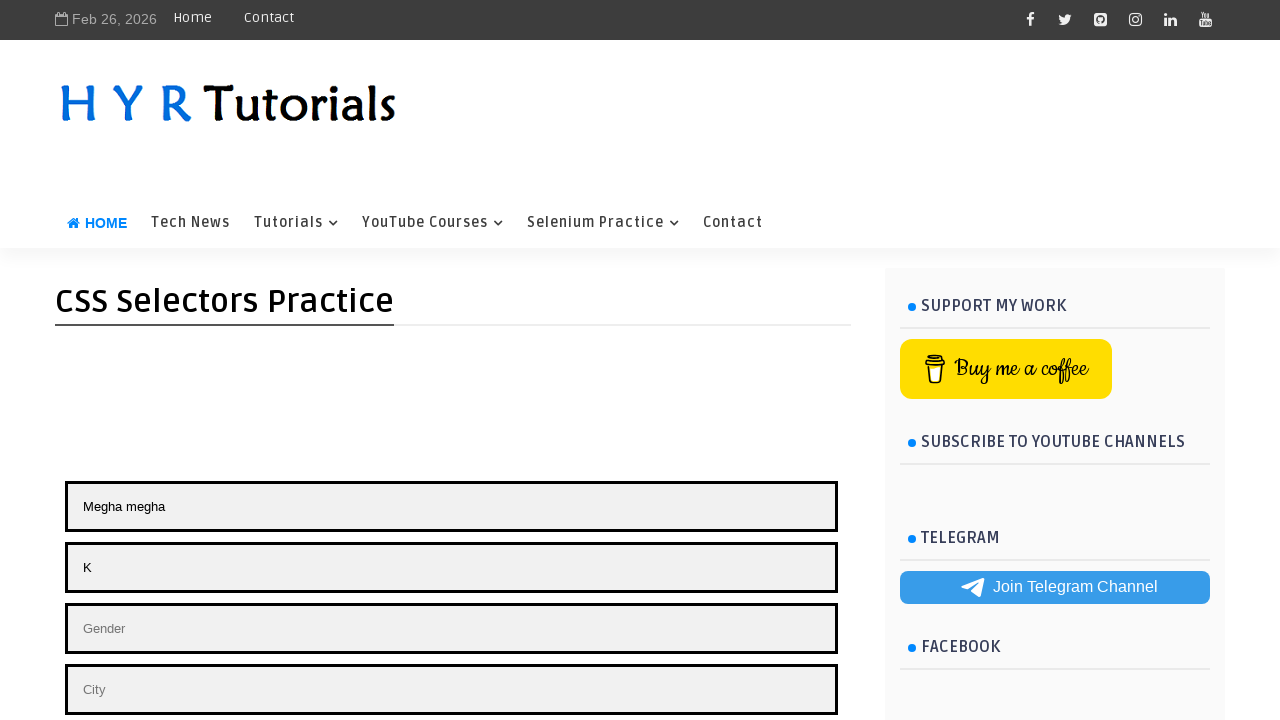

Filled gender field with 'Female' on input.gender[placeholder='Gender']
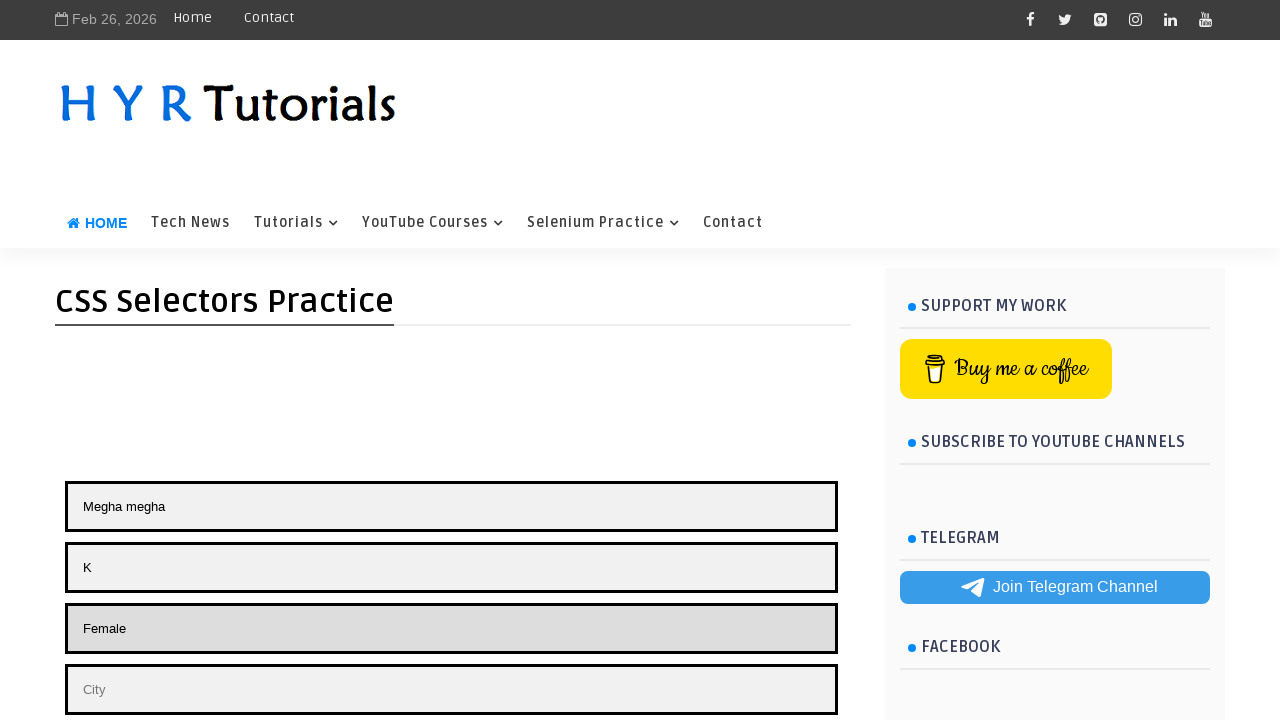

Filled city field with 'Bengaluru' on input.city[placeholder='City']
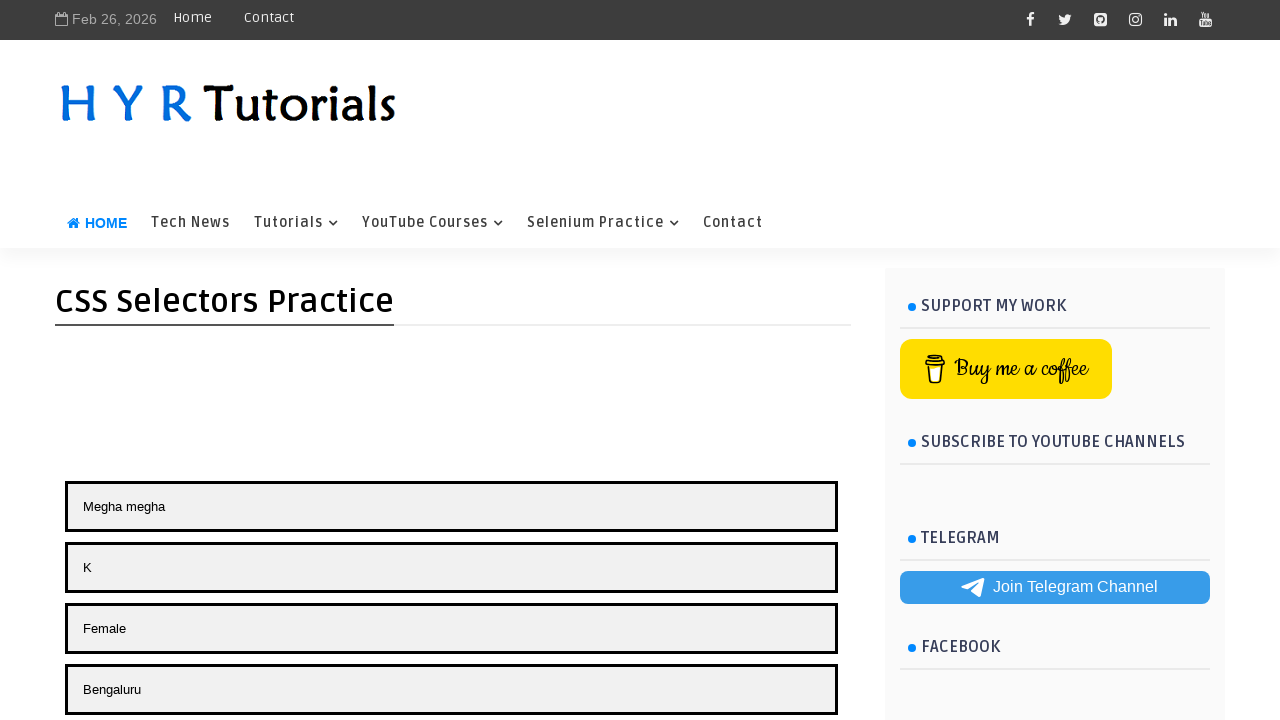

Filled country field with 'India' on input[placeholder='Country']
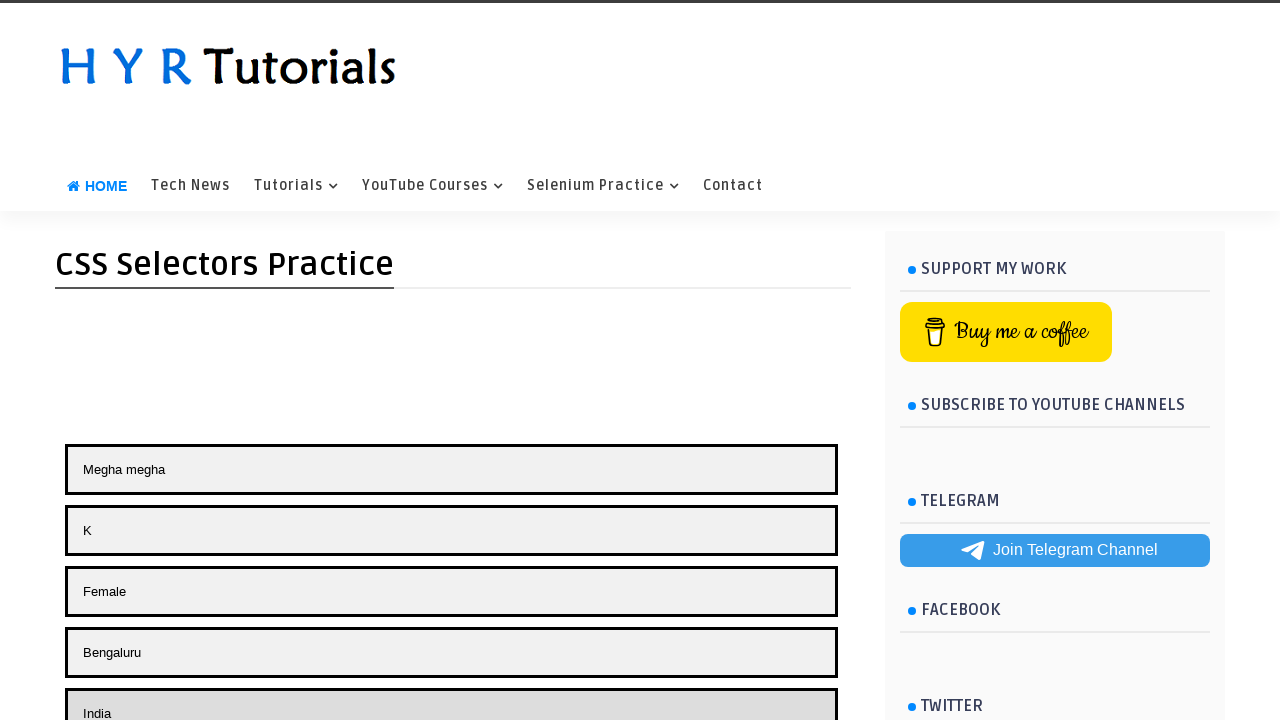

Filled security question field with 'Your pet name ?' on input[placeholder='Enter your security question']
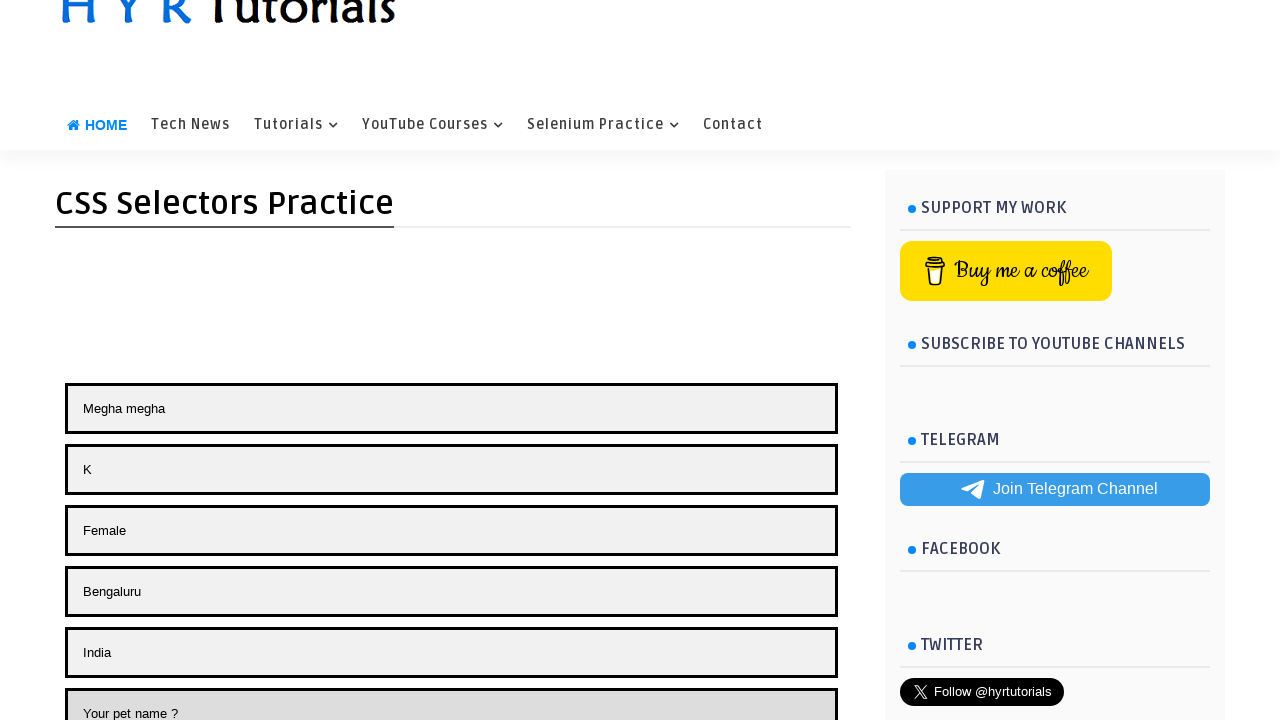

Filled security answer field with 'birth place' on input[placeholder='Enter your security answer']
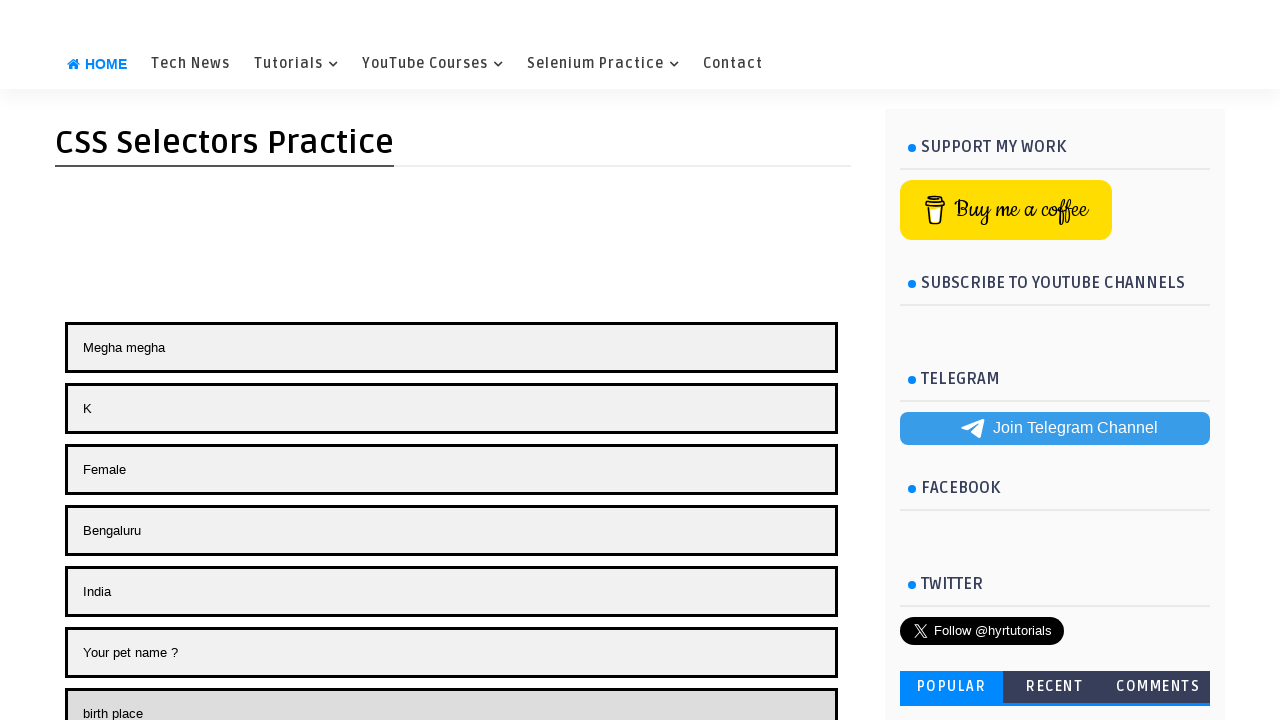

Filled personal details verification field with '9876543210' on input[placeholder='Verify your personal details']
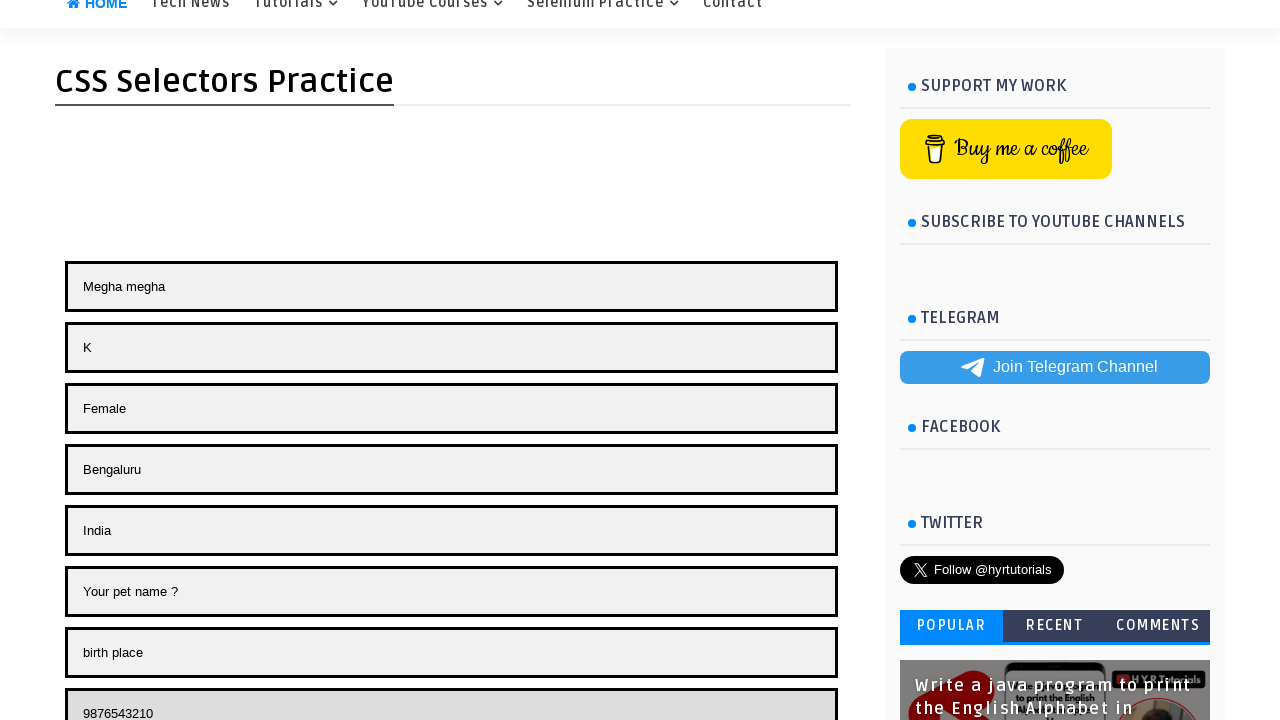

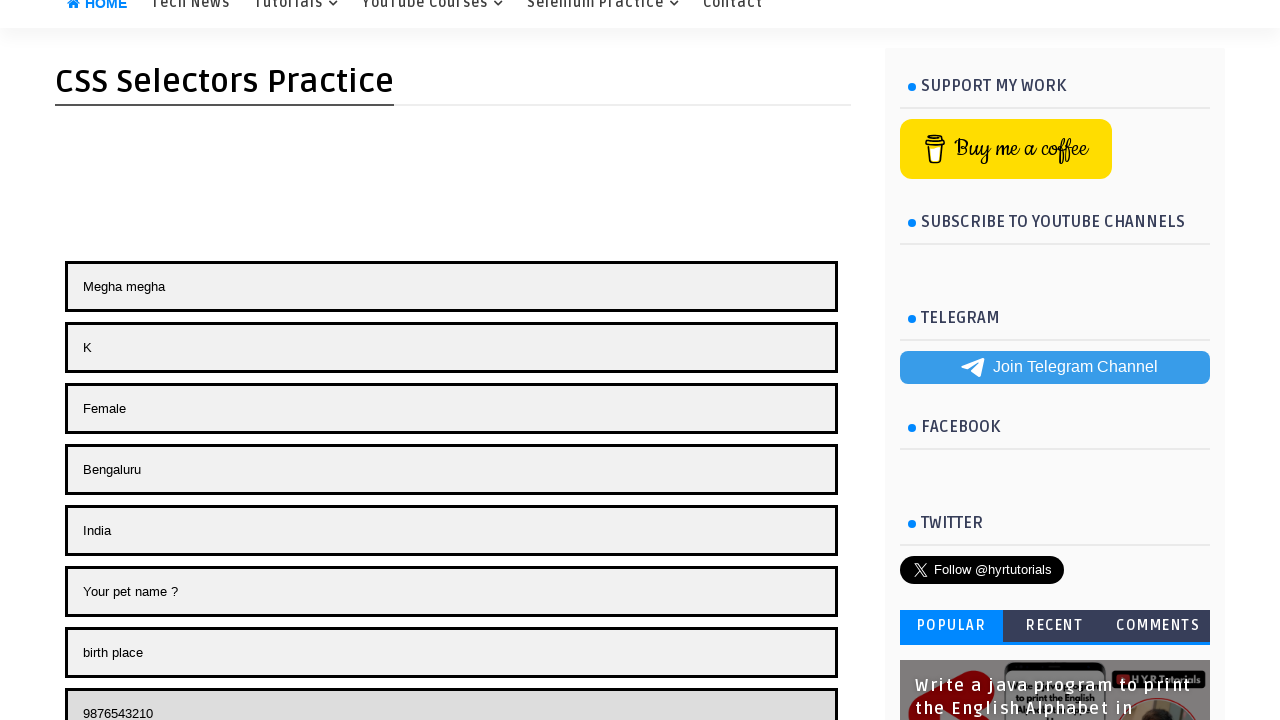